Tests scrolling functionality using JavaScript by scrolling to a specific button element on the registration page.

Starting URL: https://demo.automationtesting.in/Register.html

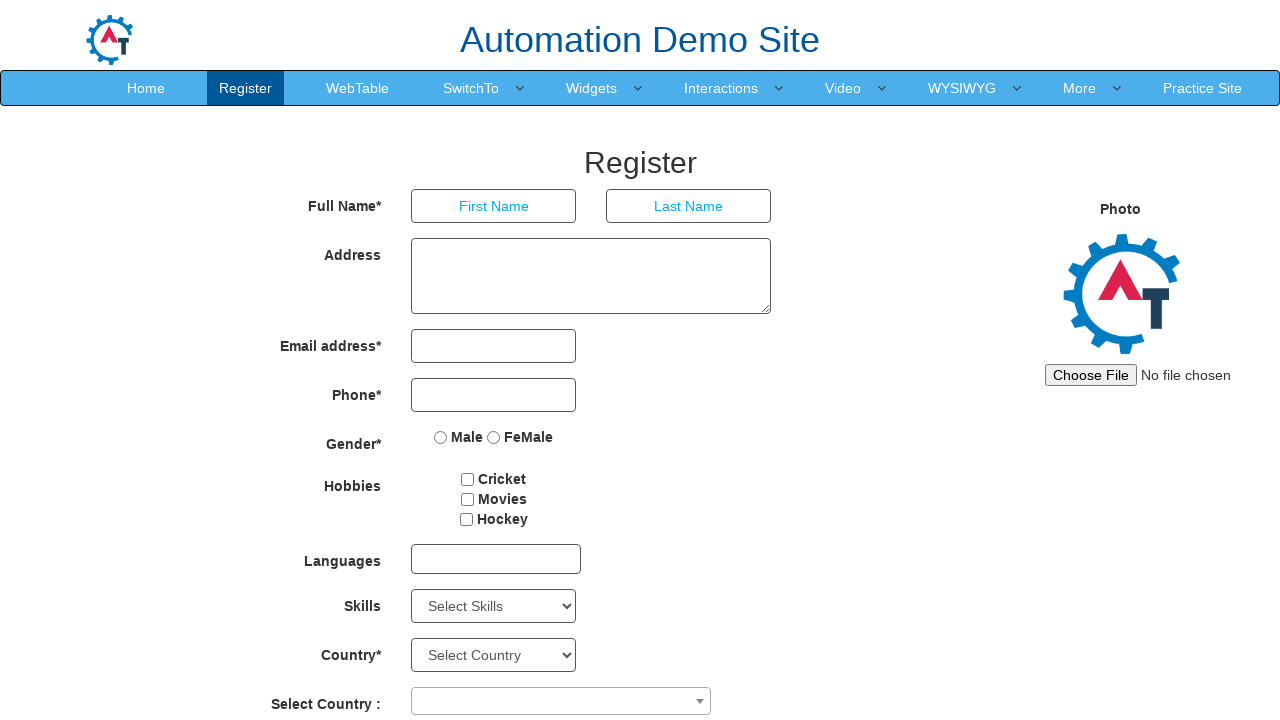

Located button element with id 'Button1'
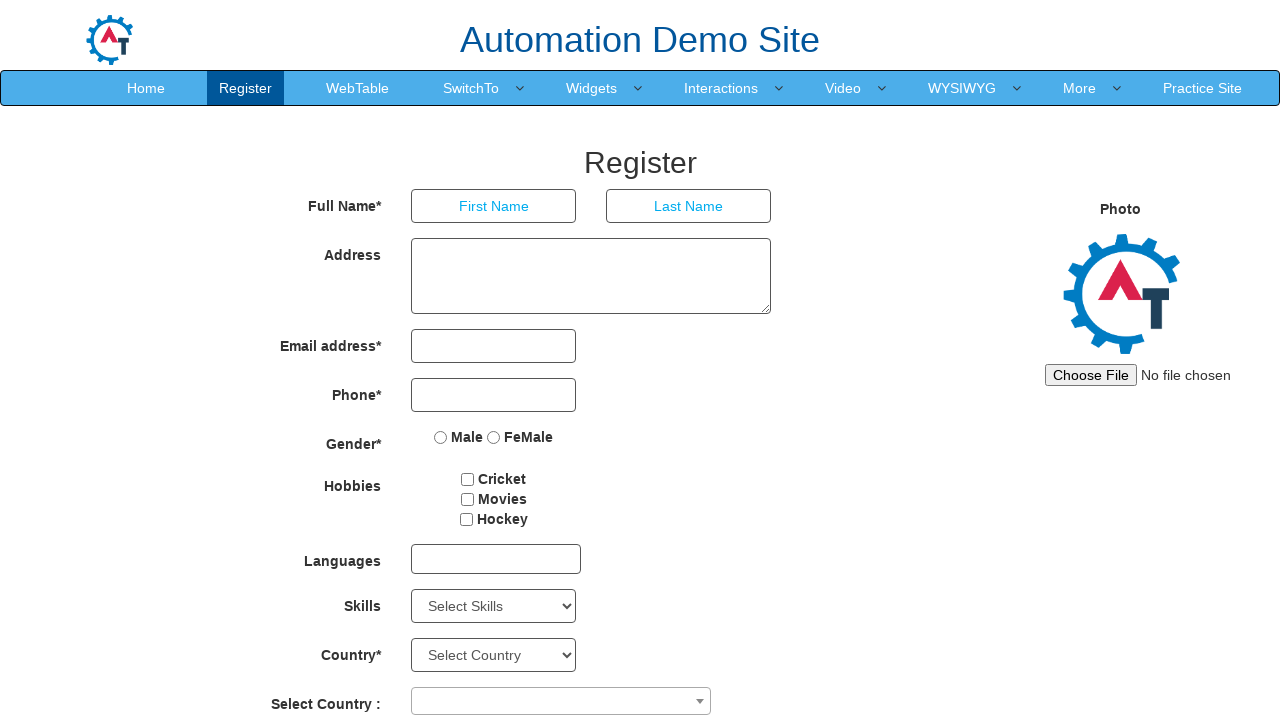

Scrolled to button element using JavaScript
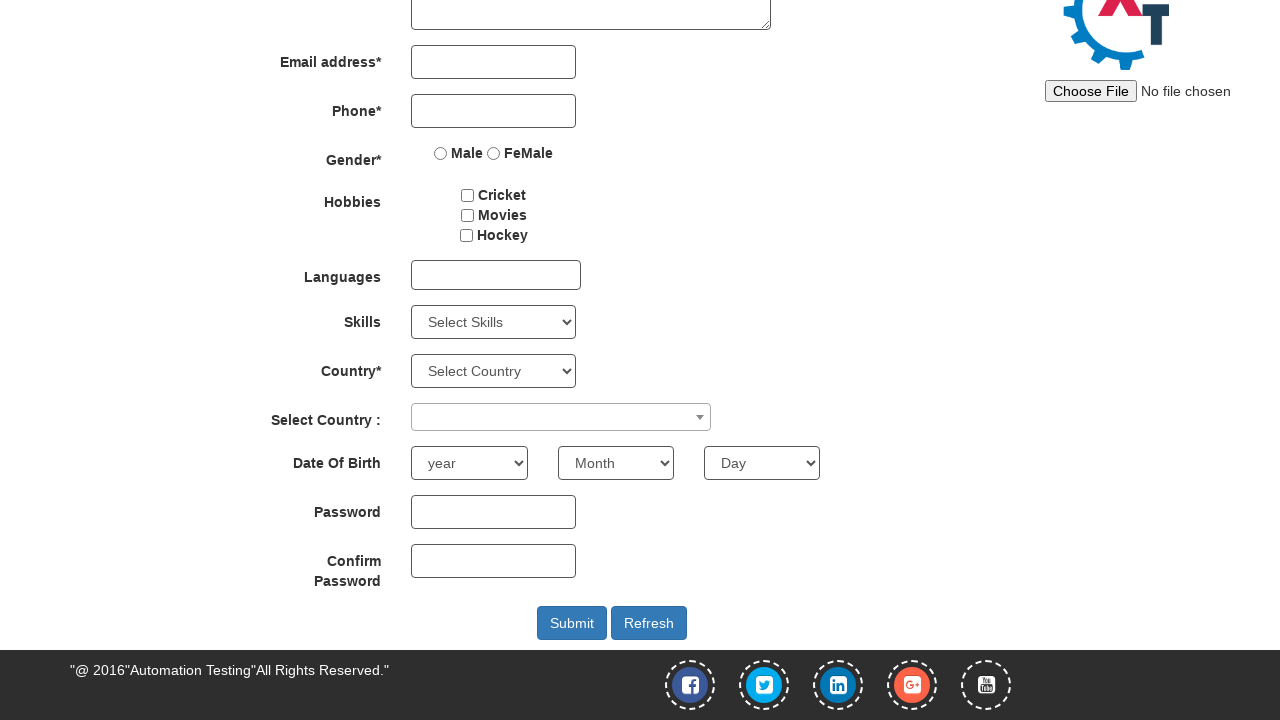

Waited 2000ms for scroll animation to complete
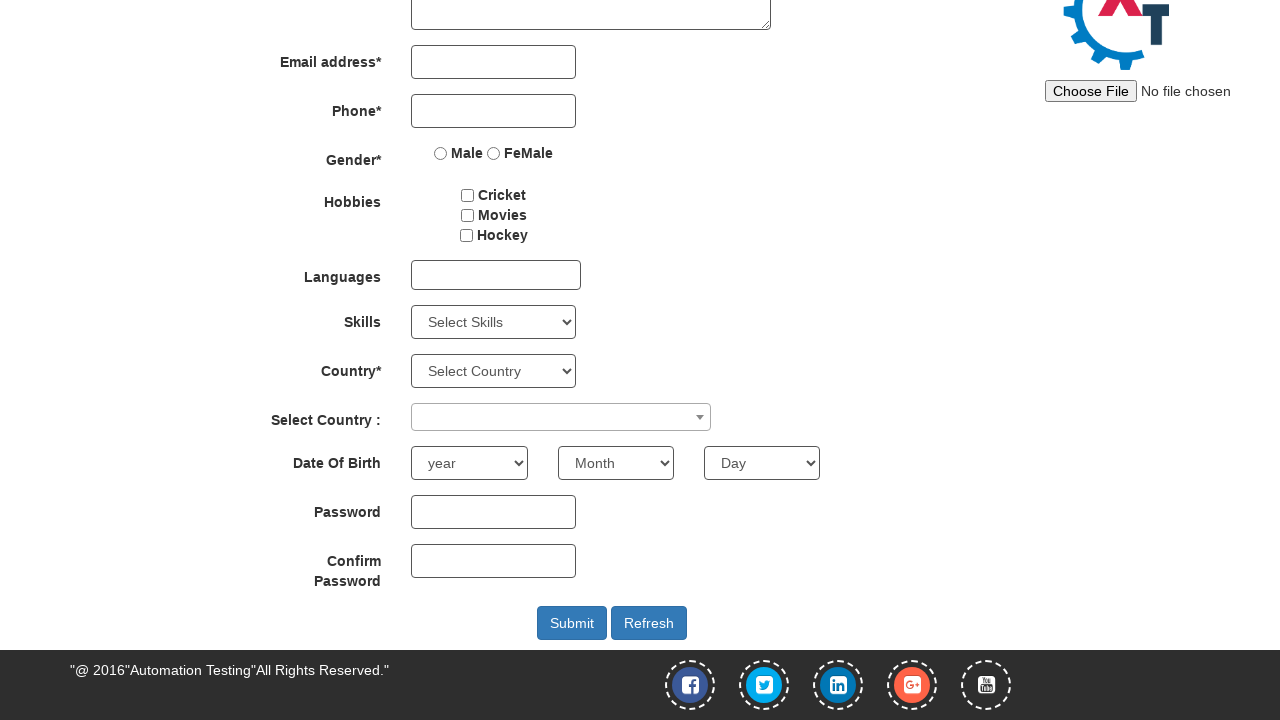

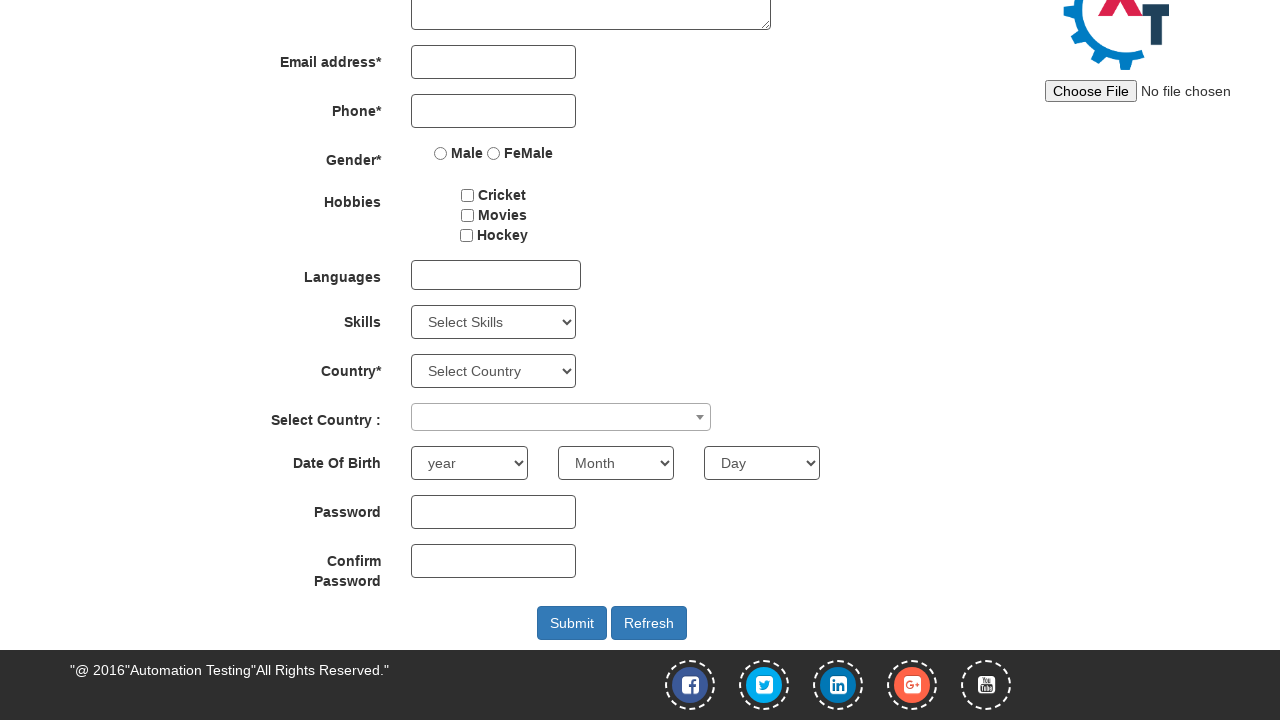